Tests scrolling to elements on a page and filling form fields by entering a name and date into a form that requires scrolling to view the elements.

Starting URL: https://formy-project.herokuapp.com/scroll

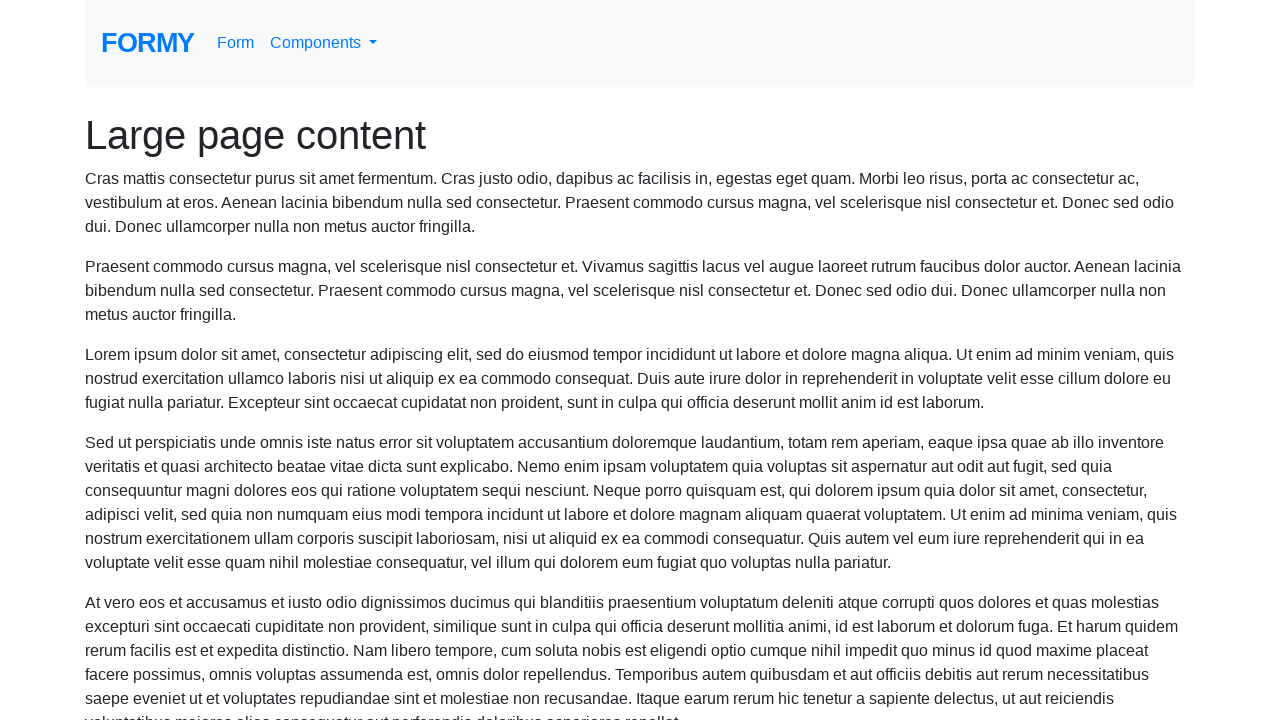

Located name field element
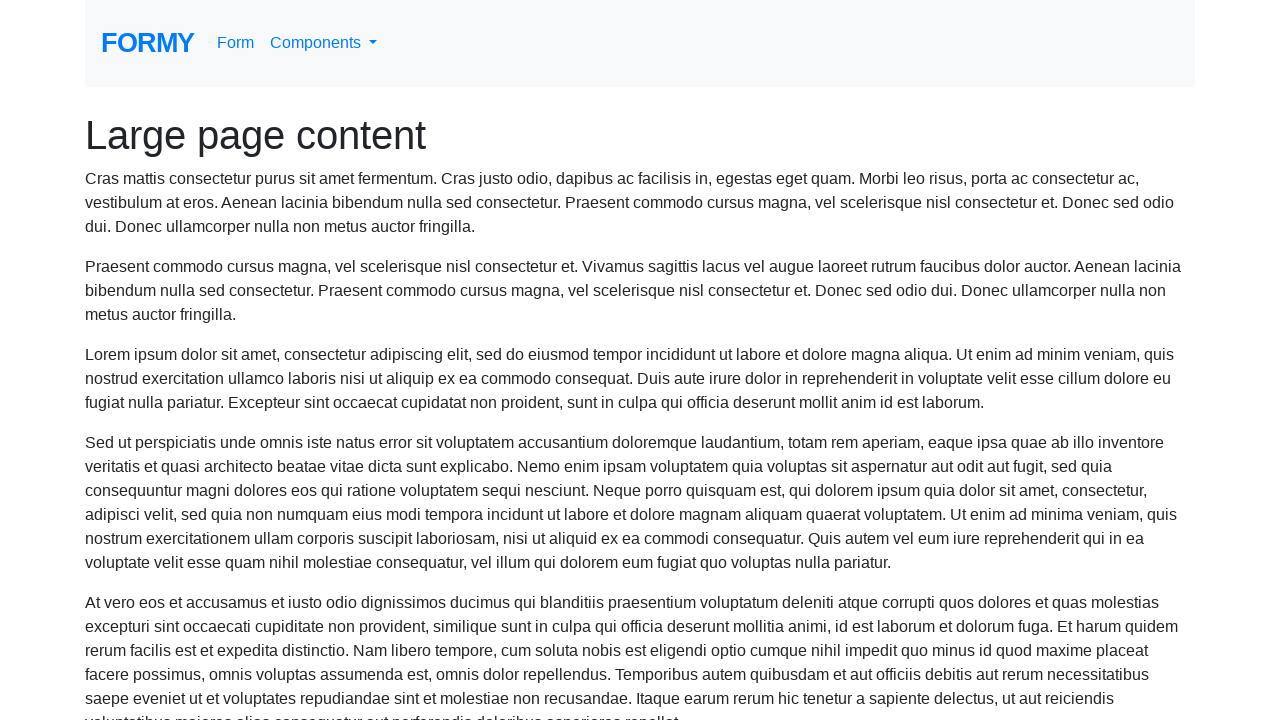

Scrolled to name field
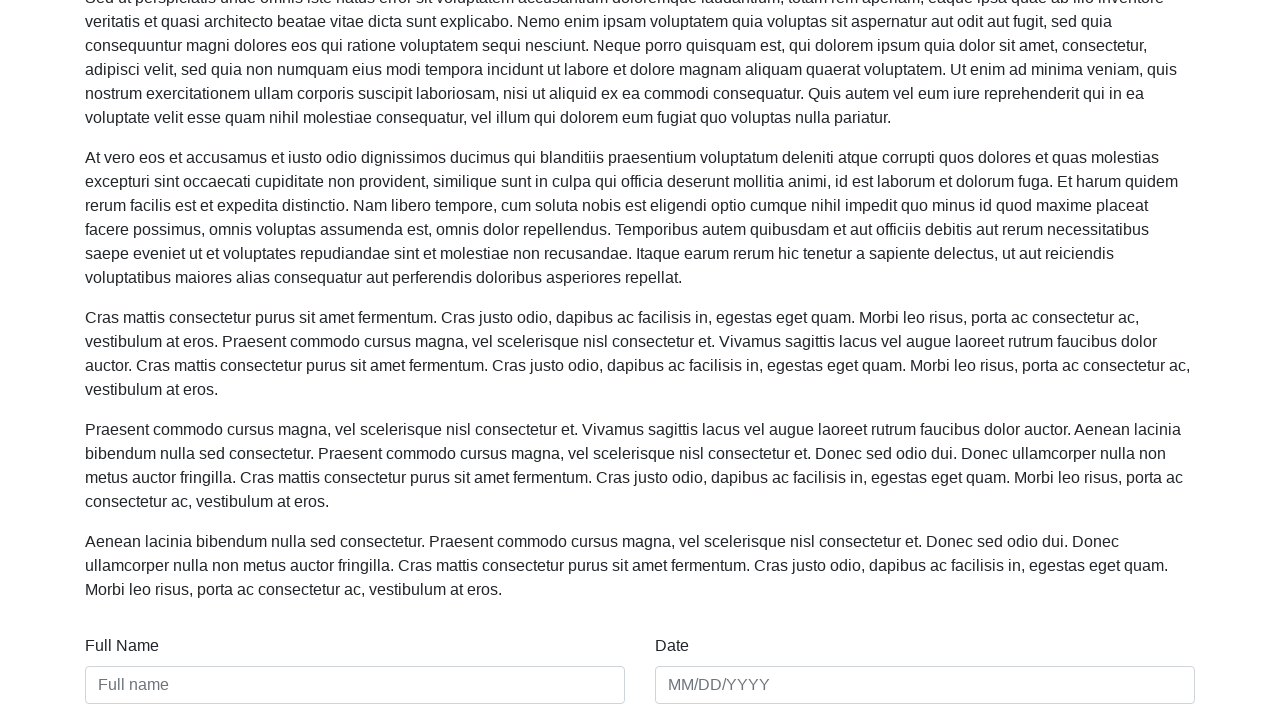

Filled name field with 'mariam & zeyada' on #name
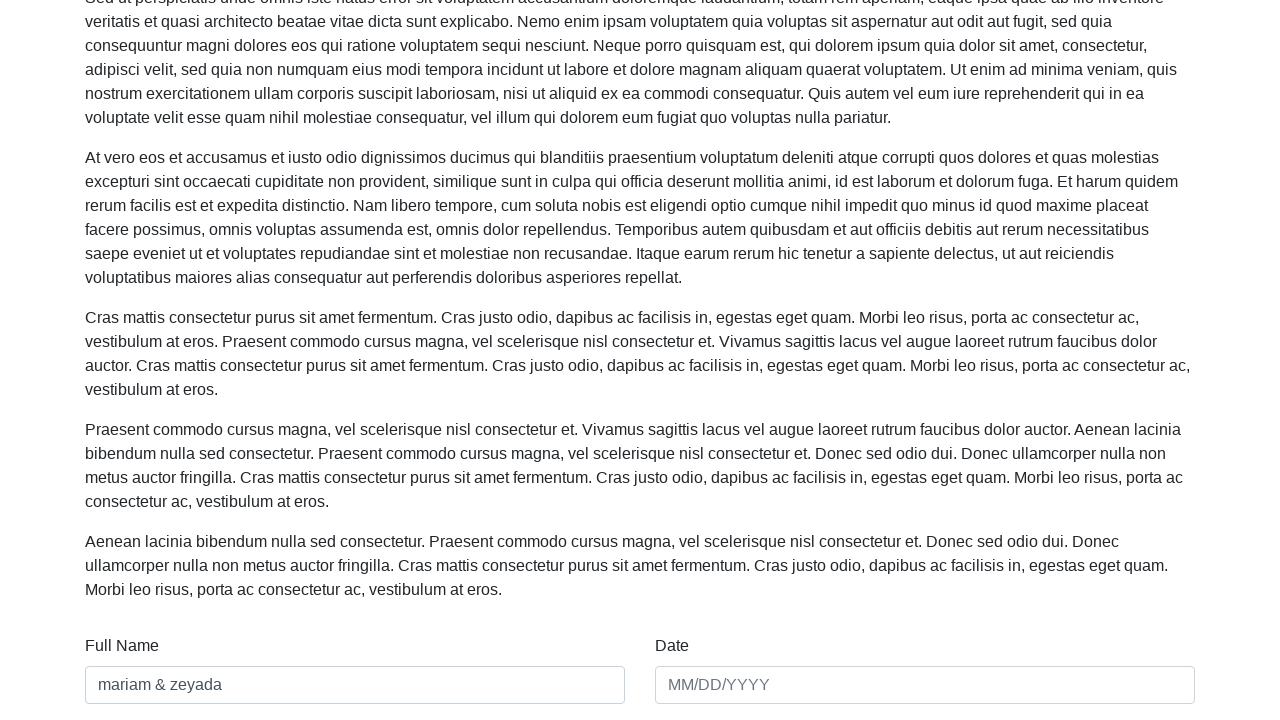

Located date field element
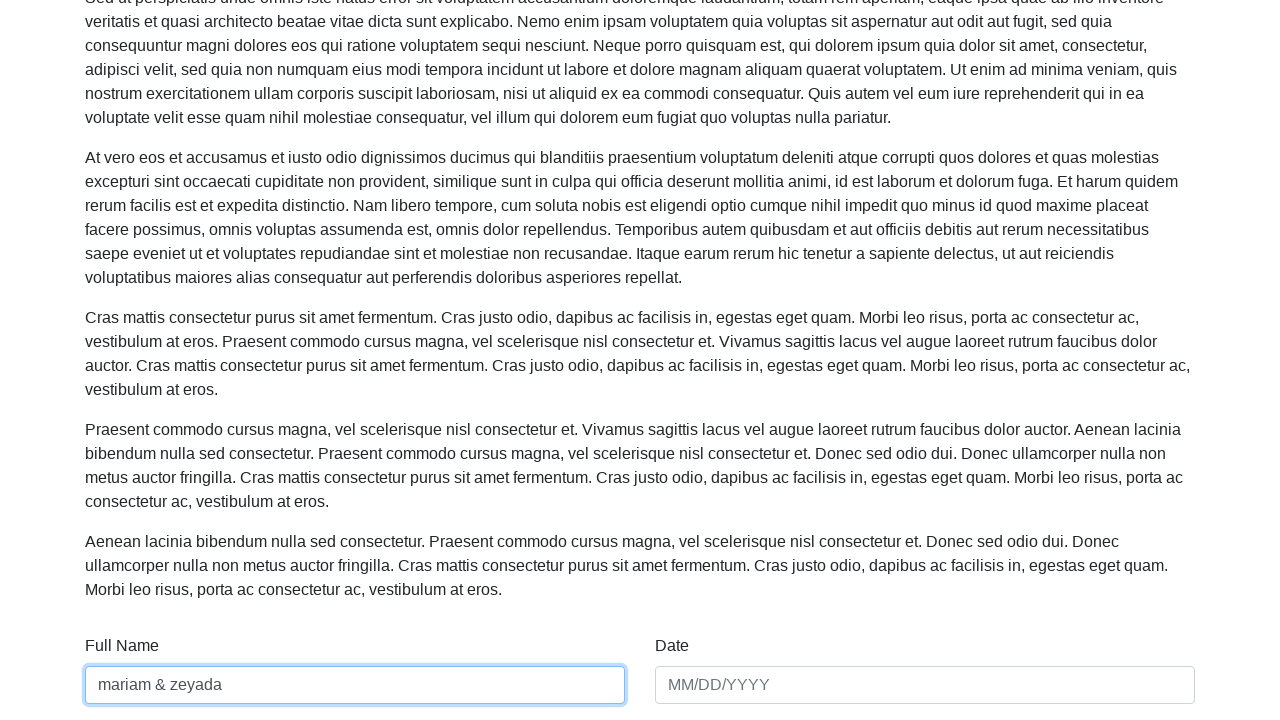

Scrolled to date field
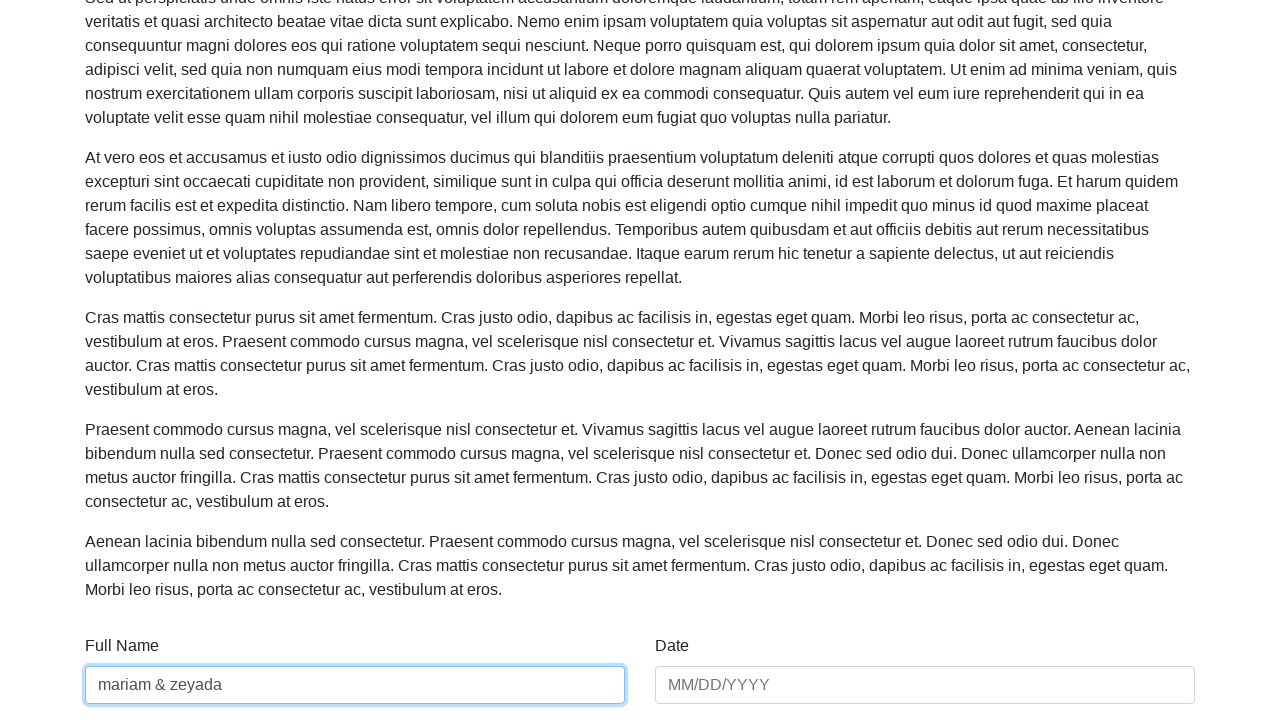

Filled date field with '01/01/2020' on #date
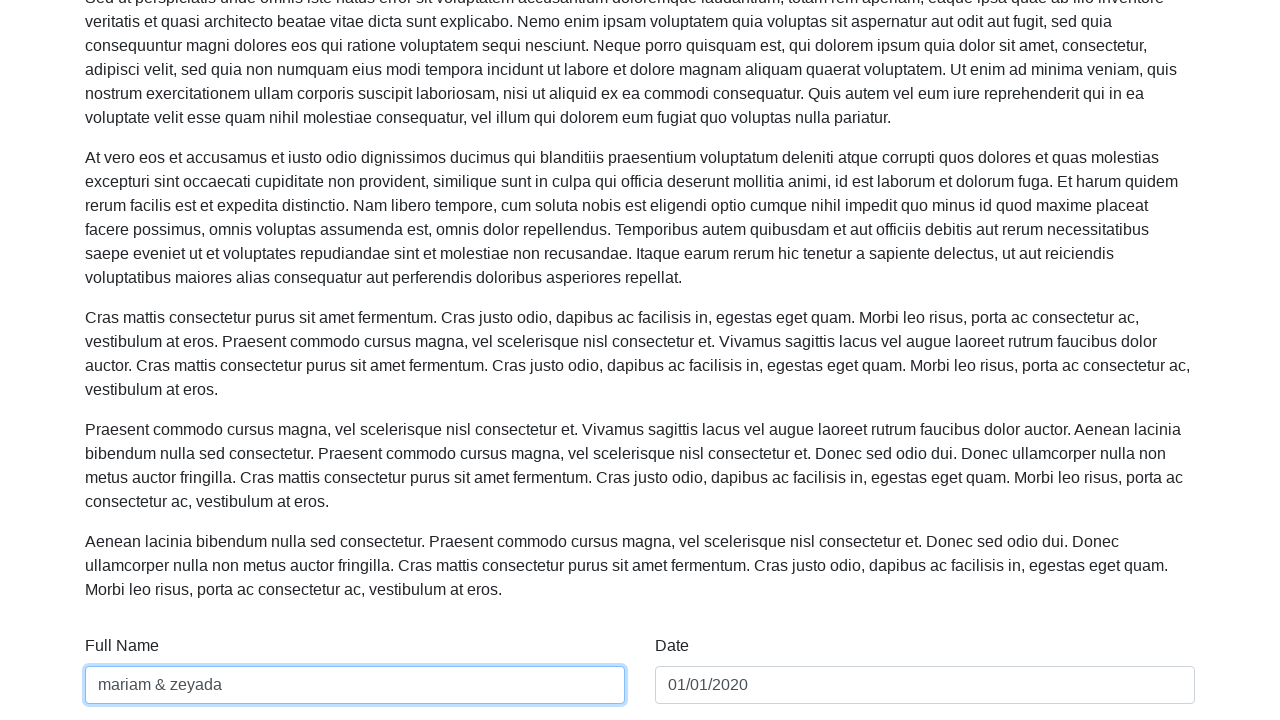

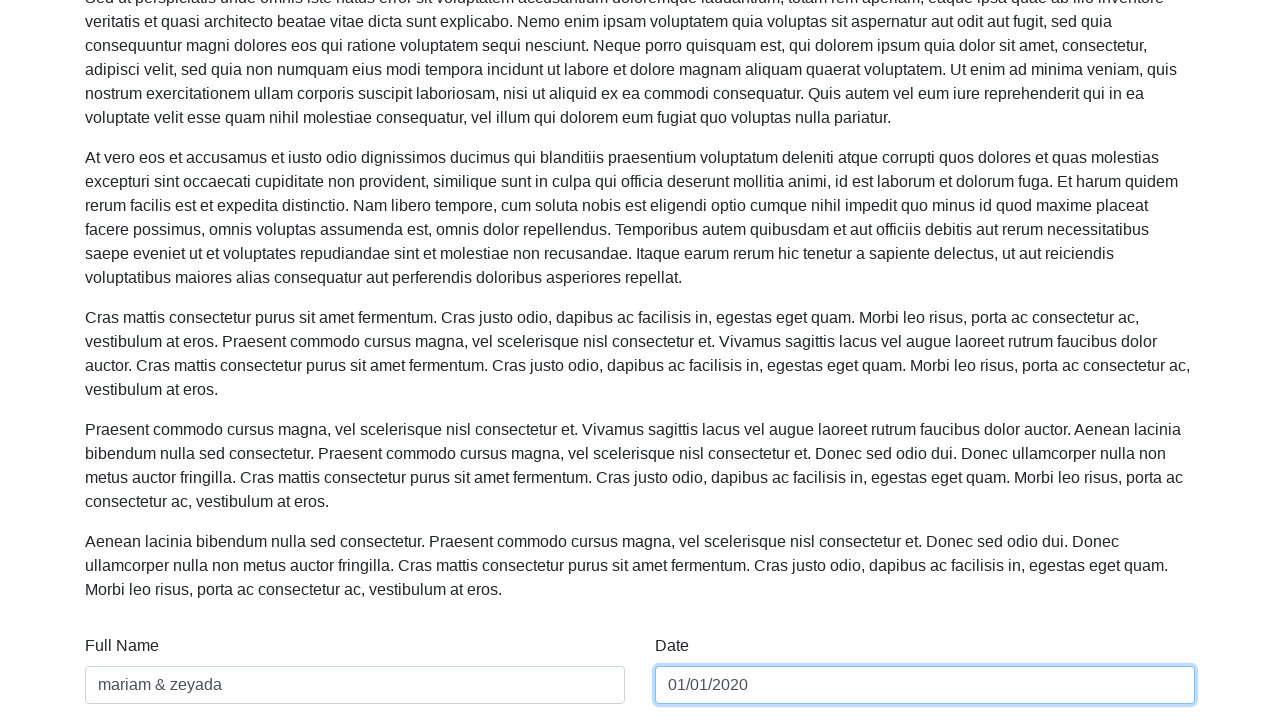